Tests checkbox functionality by locating two checkboxes and clicking each one if it's not already selected, ensuring both checkboxes end up checked.

Starting URL: https://the-internet.herokuapp.com/checkboxes

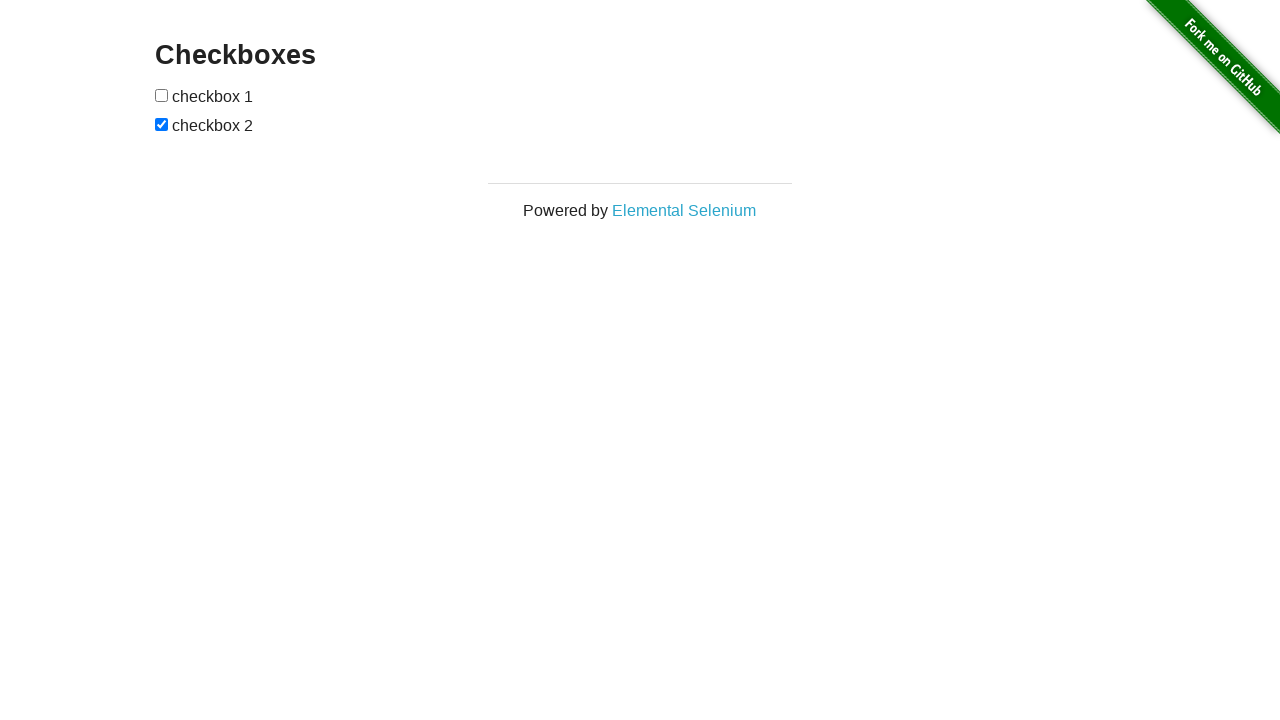

Navigated to checkbox test page
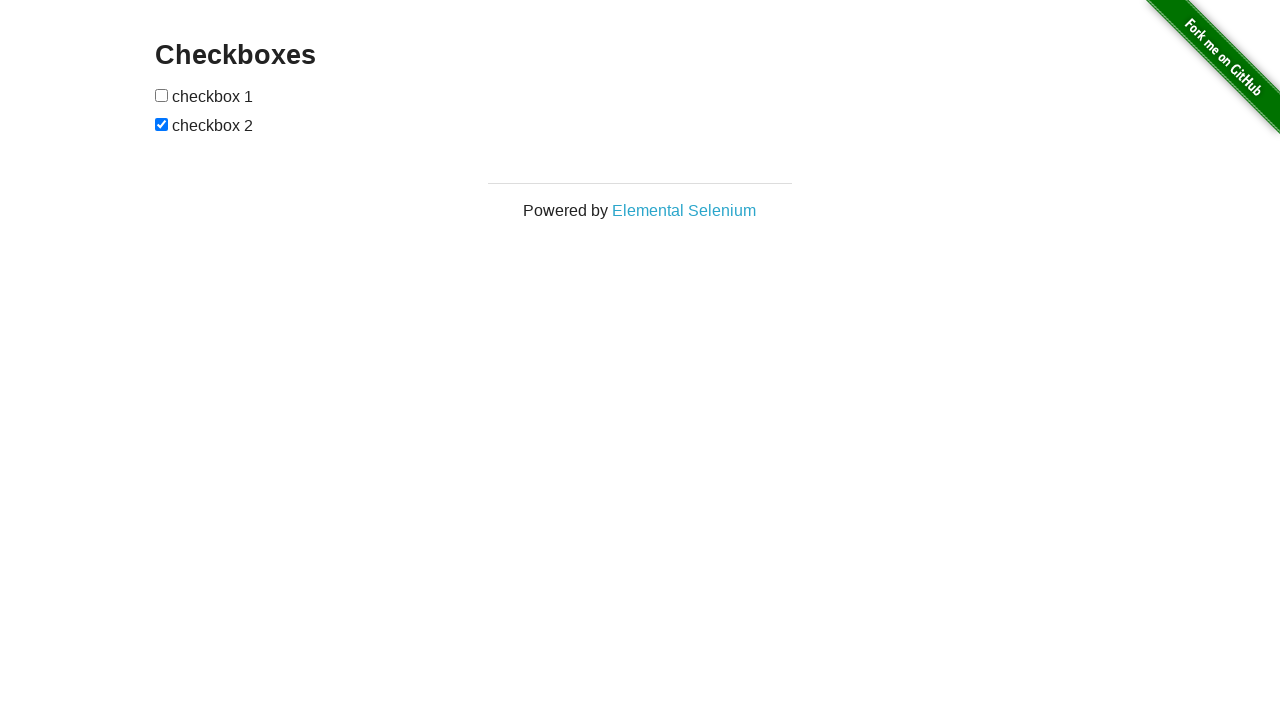

Located first checkbox
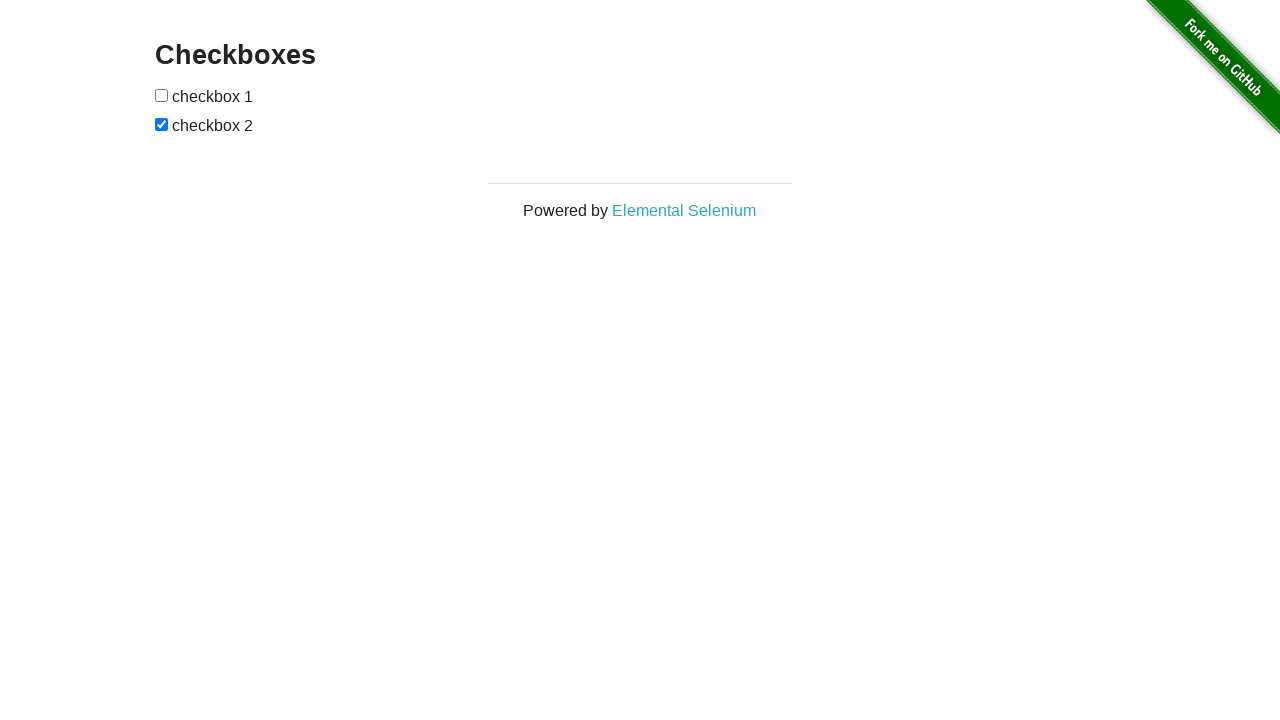

Located second checkbox
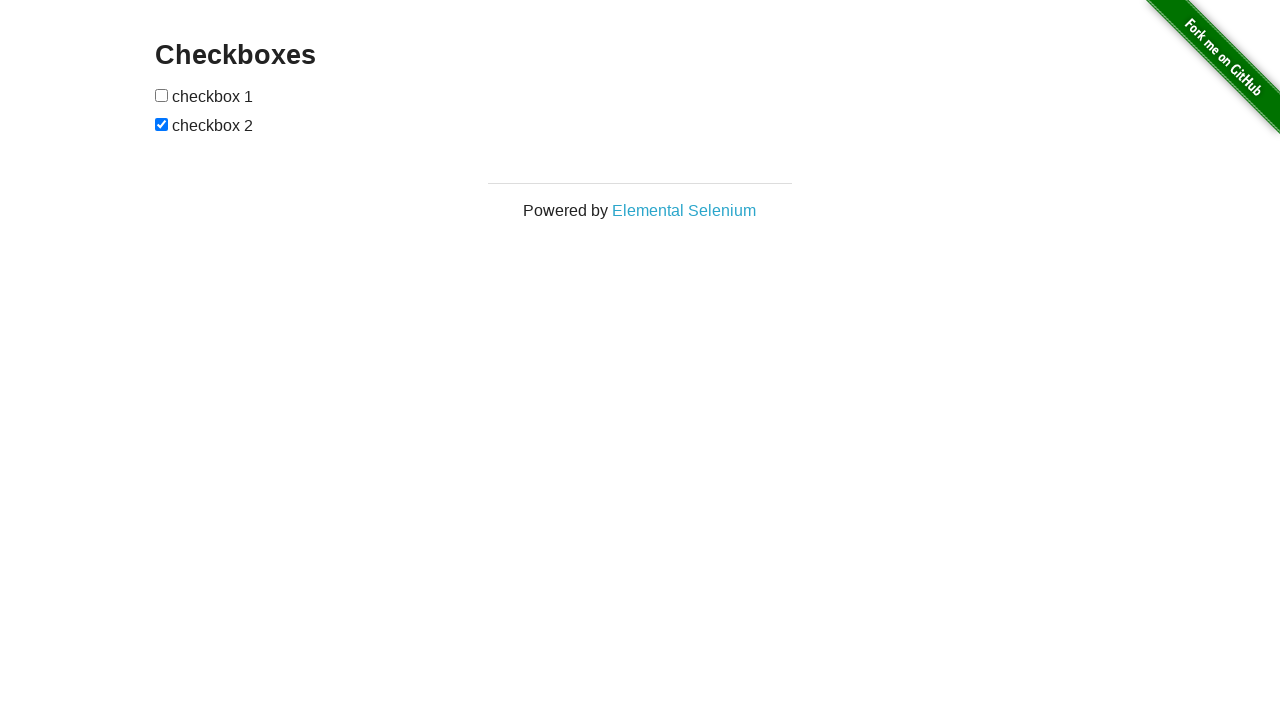

Checked first checkbox state
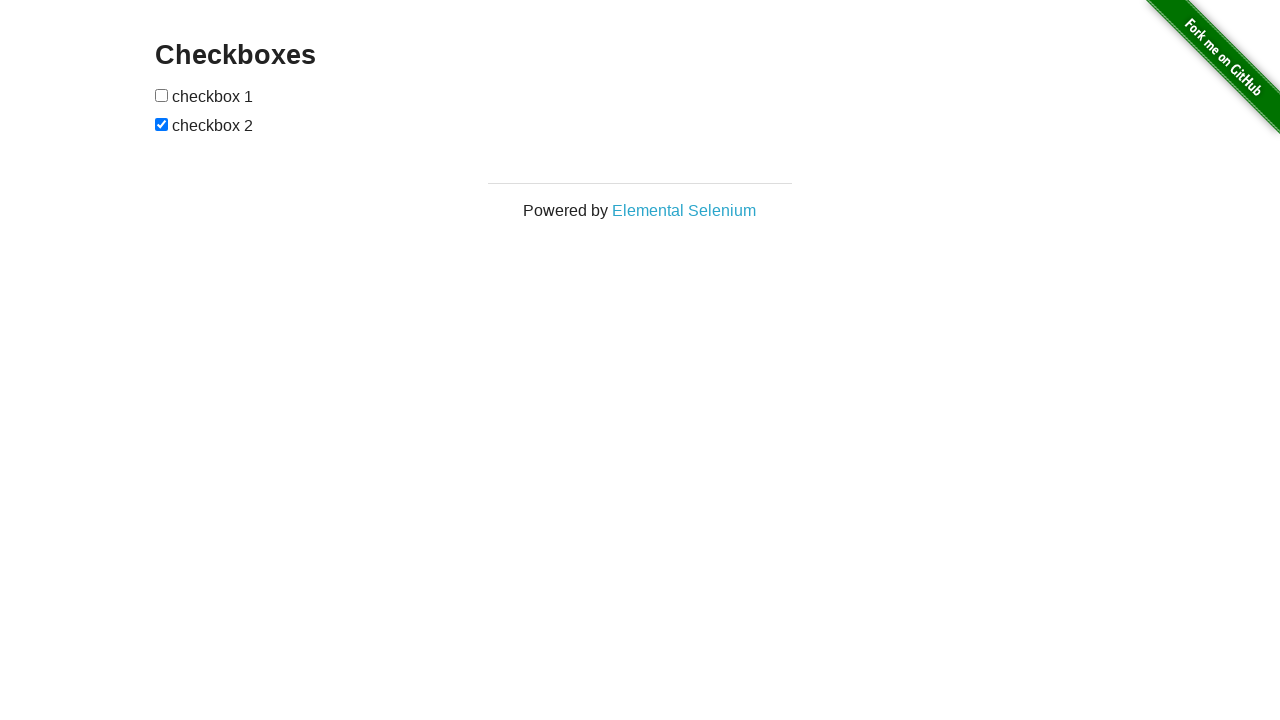

Clicked first checkbox to select it at (162, 95) on (//input)[1]
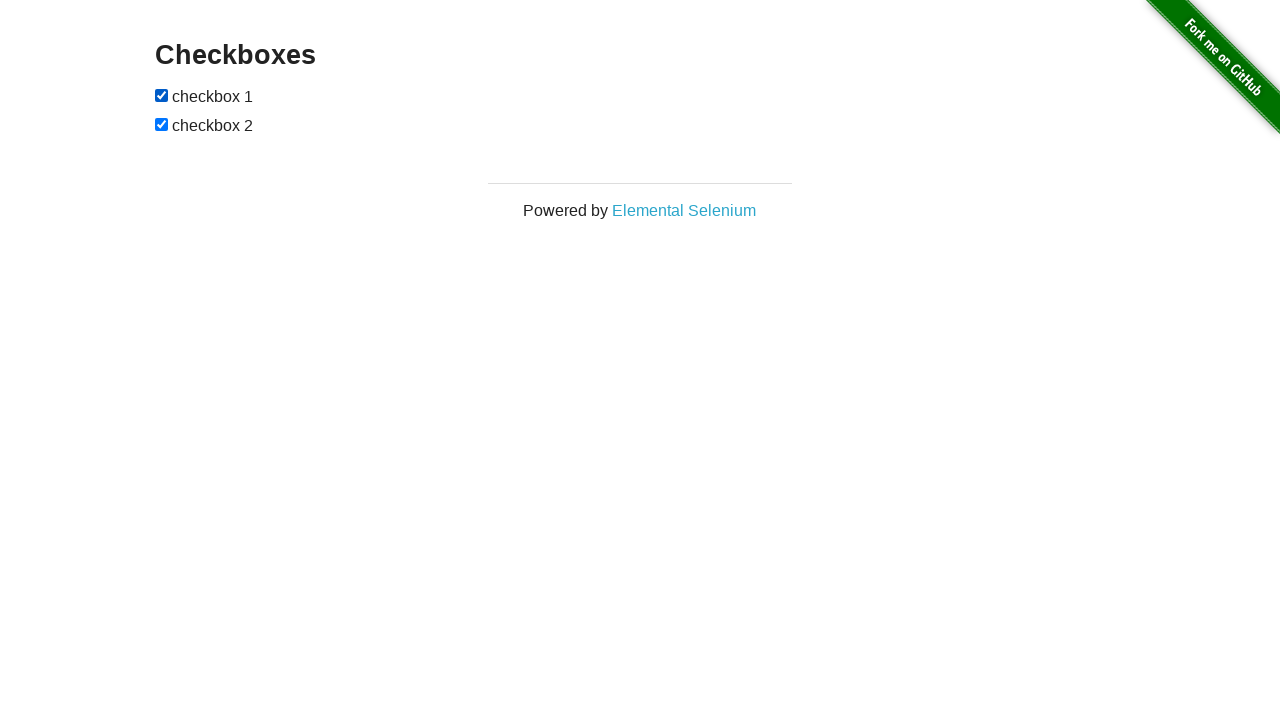

Second checkbox was already checked
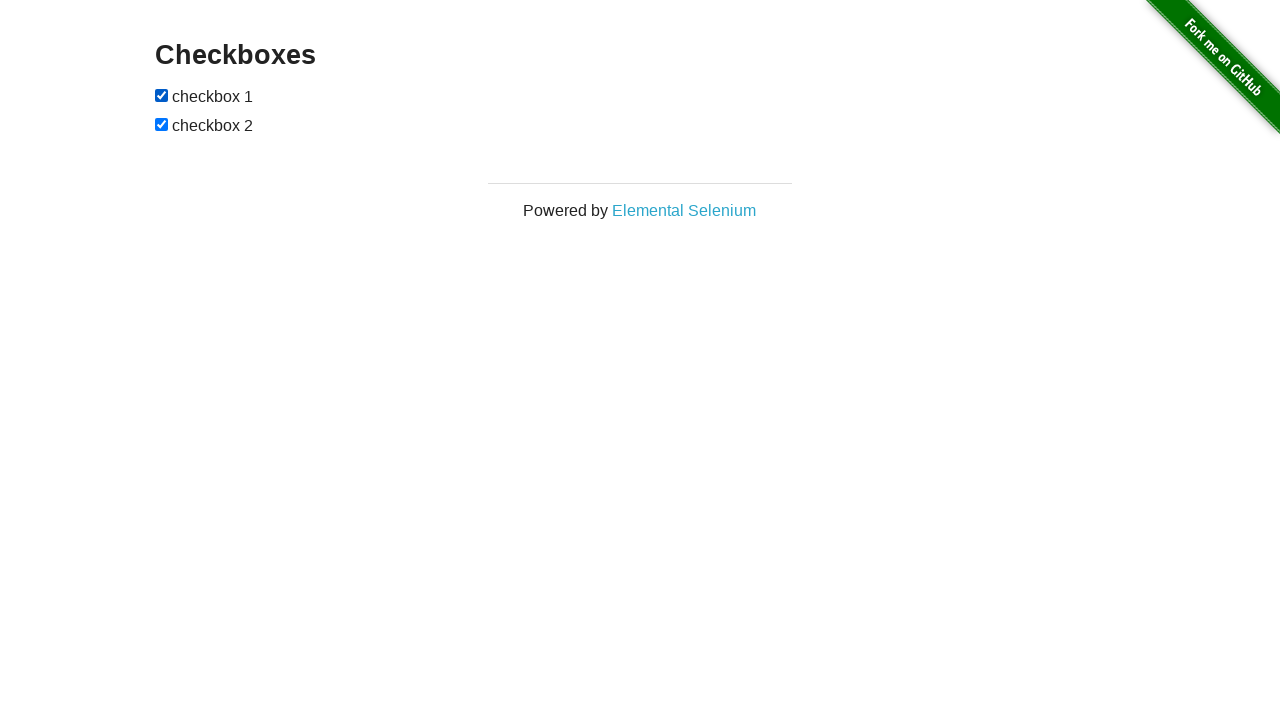

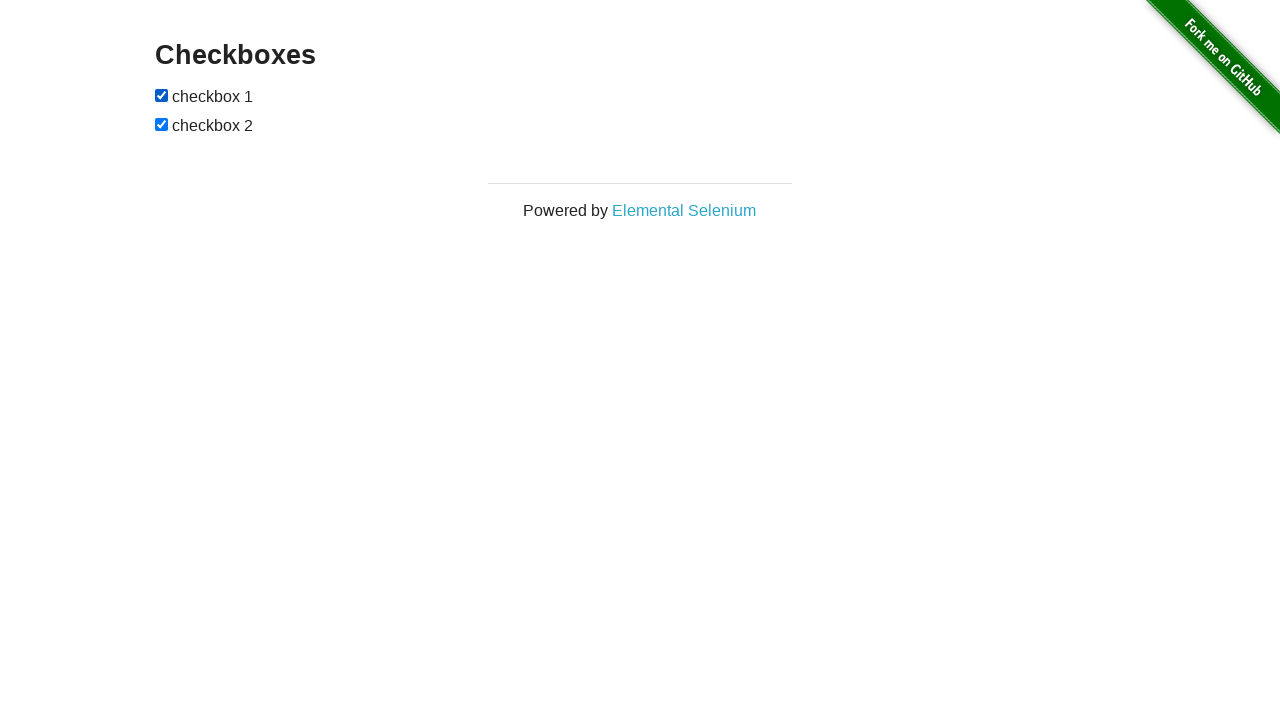